Tests that clicking the "Make Appointment" button on the Katalon demo healthcare site navigates to the login/profile page.

Starting URL: https://katalon-demo-cura.herokuapp.com/

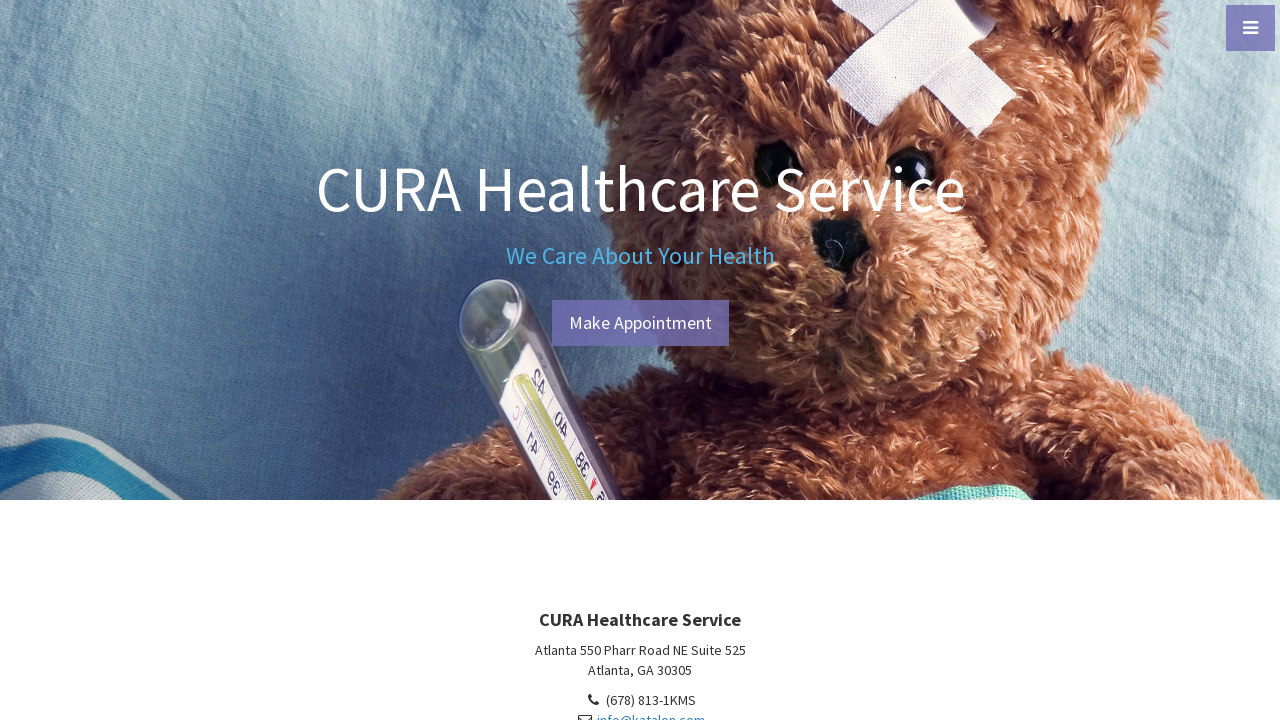

Clicked the 'Make Appointment' button at (640, 323) on #btn-make-appointment
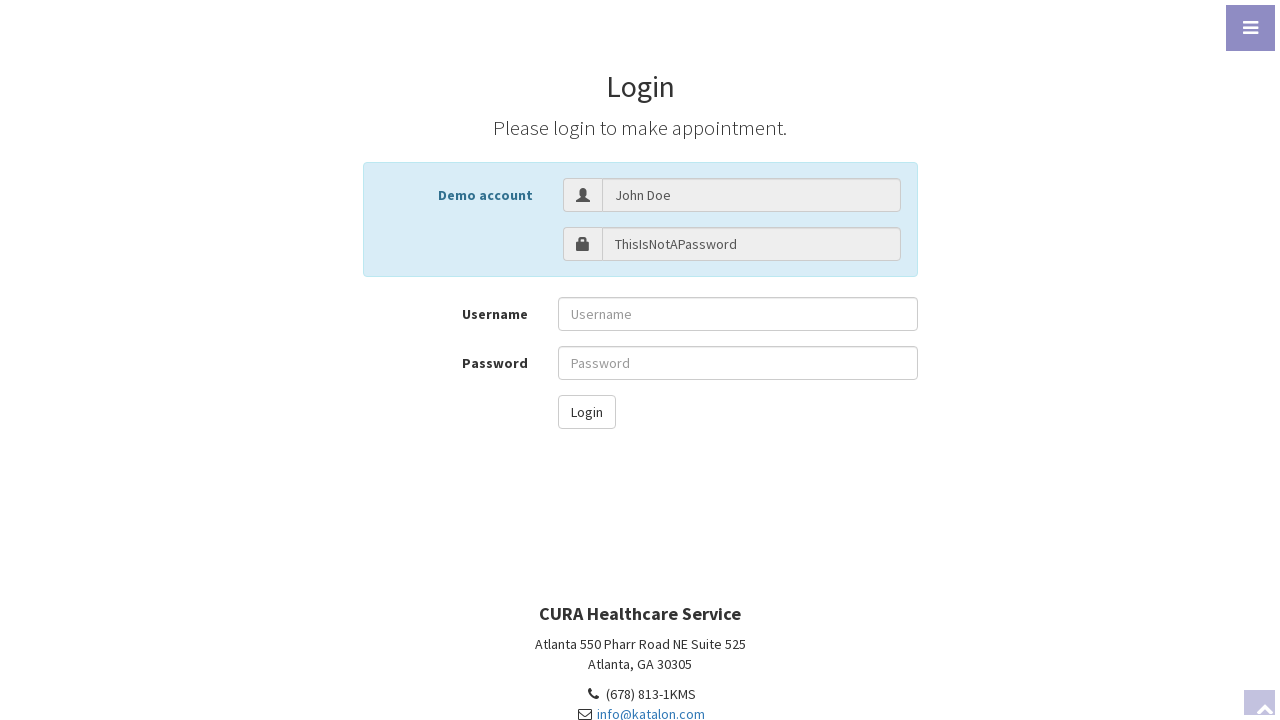

Navigated to login/profile page after clicking 'Make Appointment'
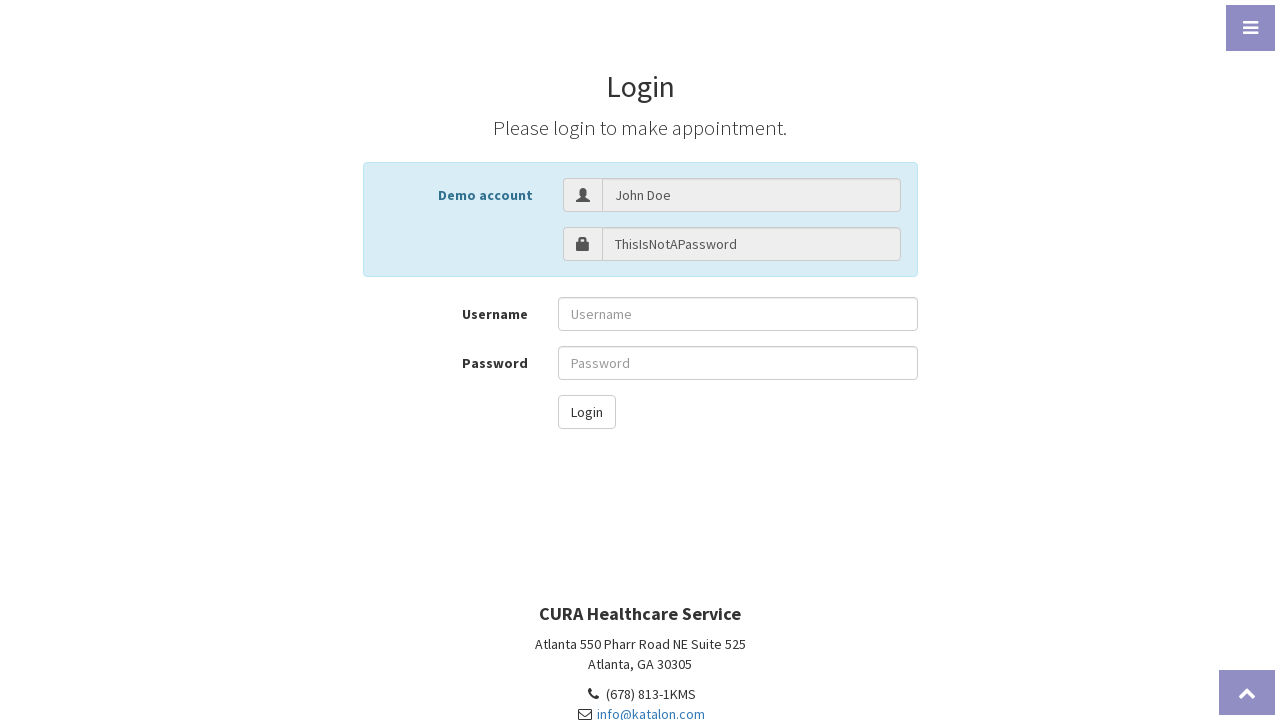

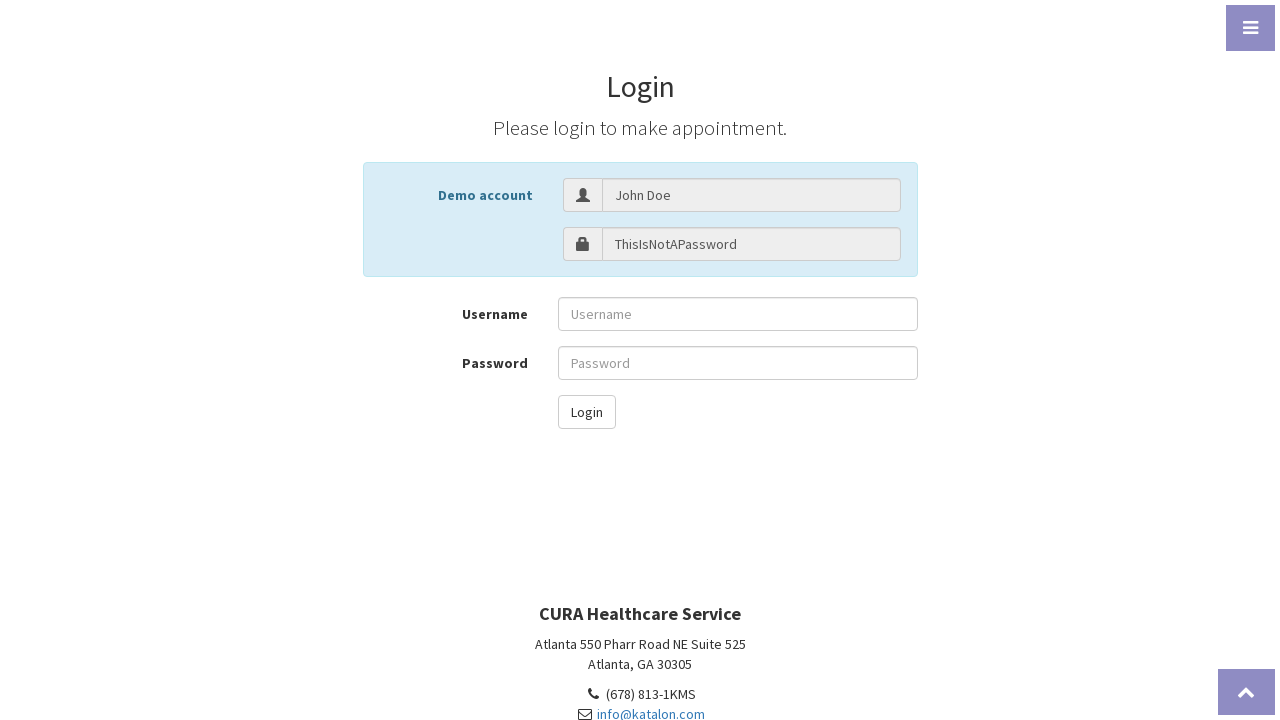